Tests product details page by verifying price display and adding the product to cart

Starting URL: https://www.automationexercise.com/product_details/2

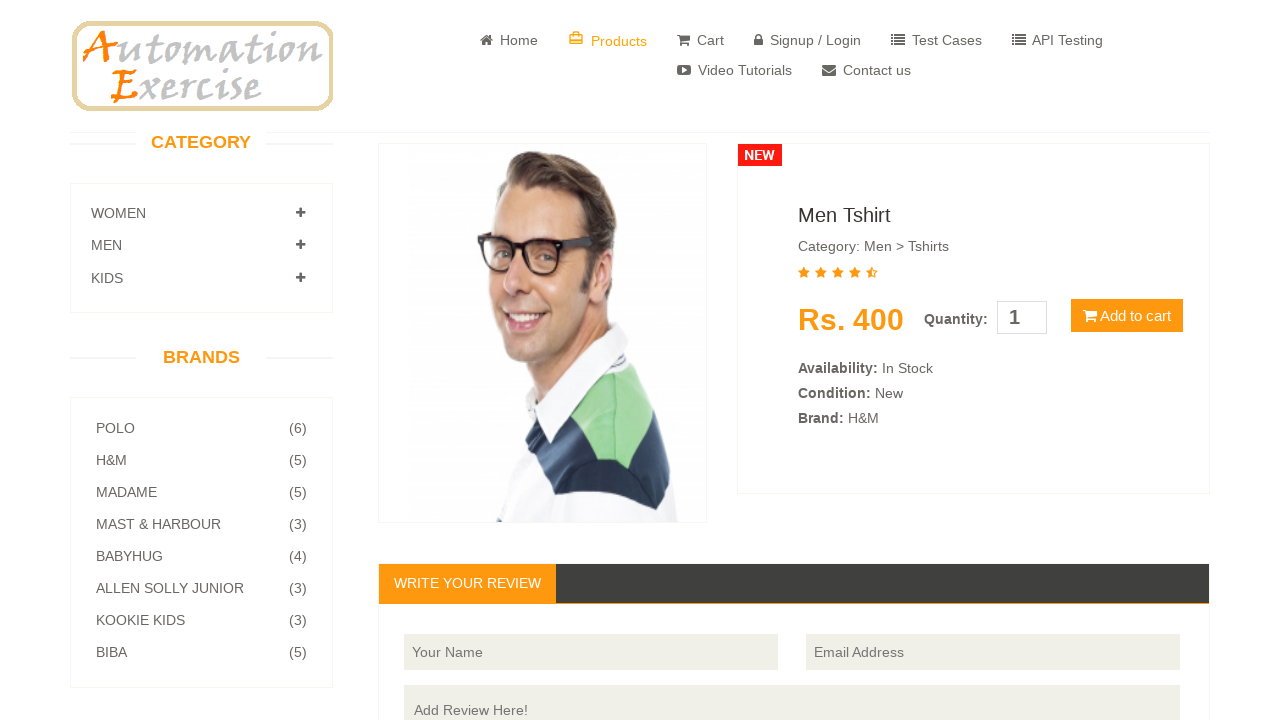

Waited for price element containing 'Rs.' to load
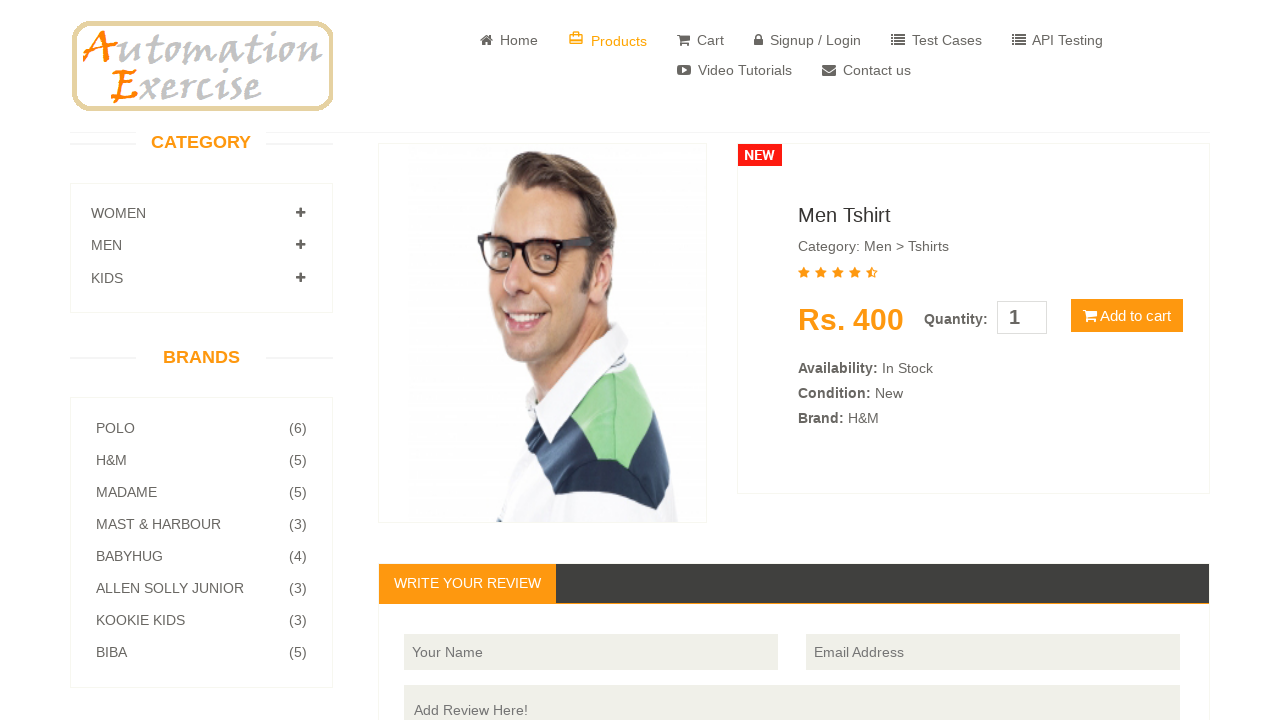

Retrieved price text: Rs. 400
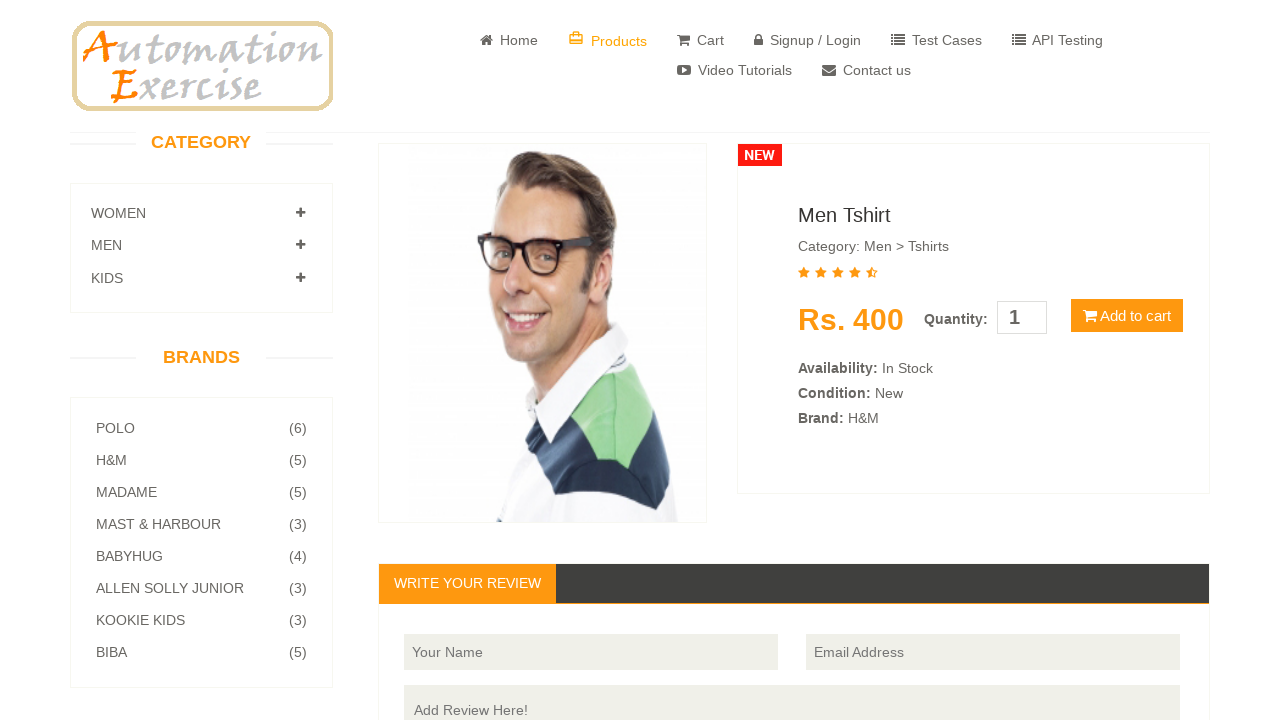

Located the 'Add to cart' button
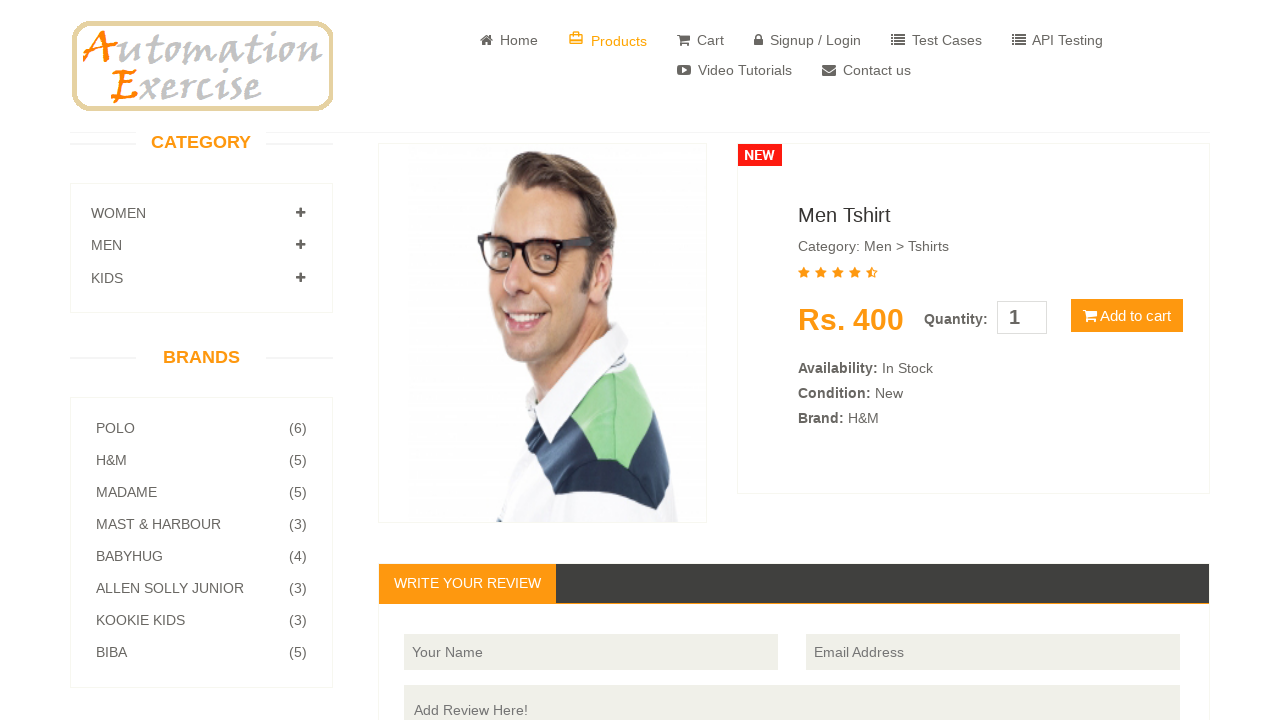

Clicked the 'Add to cart' button at (1127, 316) on xpath=//button[contains(@class, 'btn') and contains(@class, 'btn-default') and c
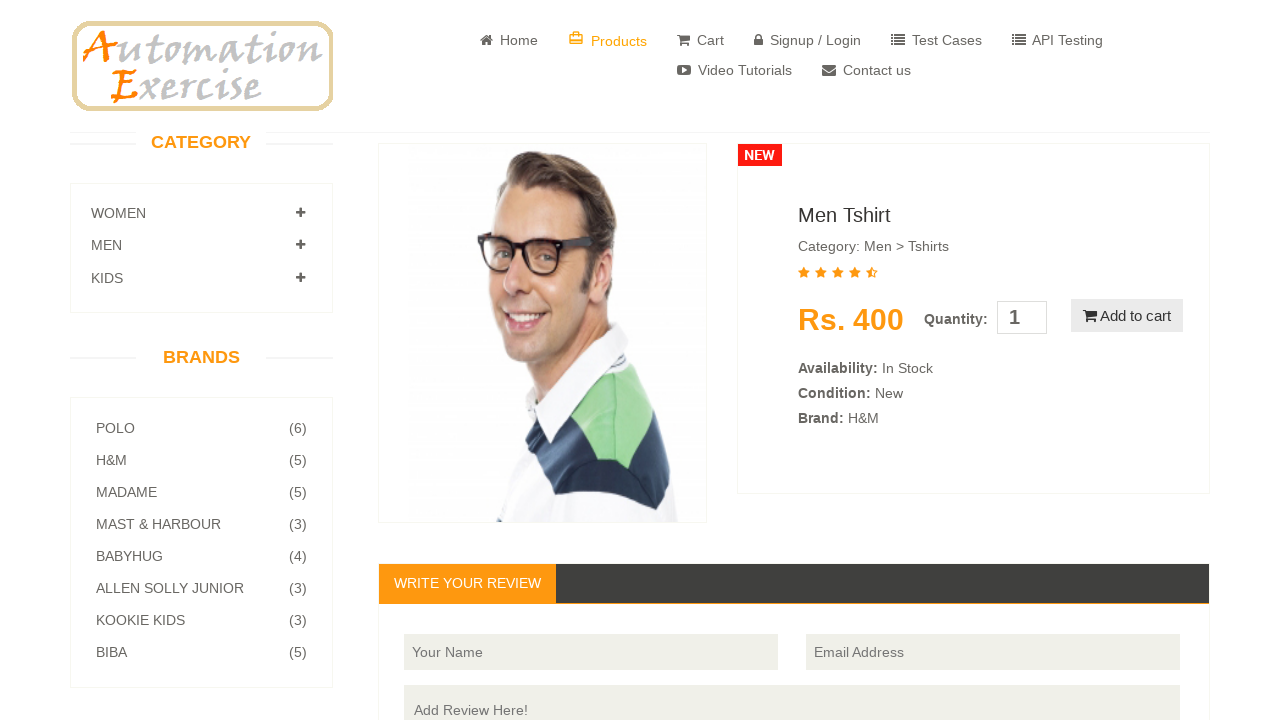

Cart confirmation modal appeared with 'added' message
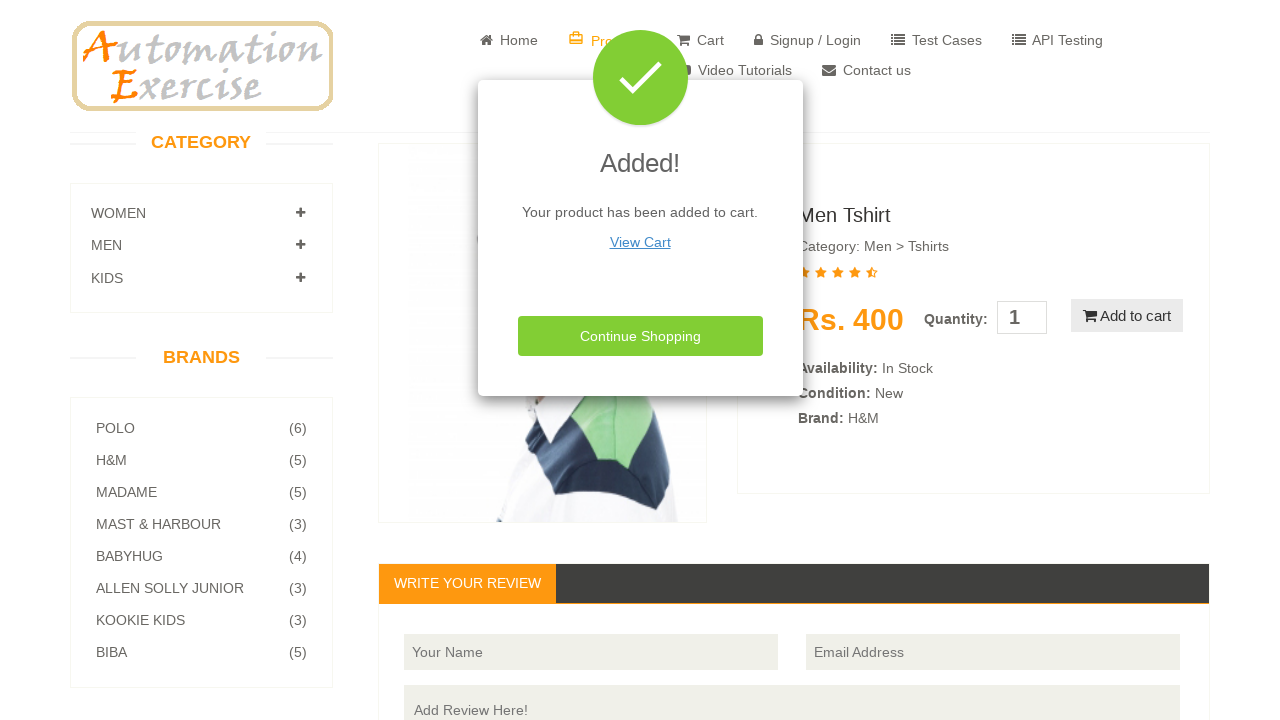

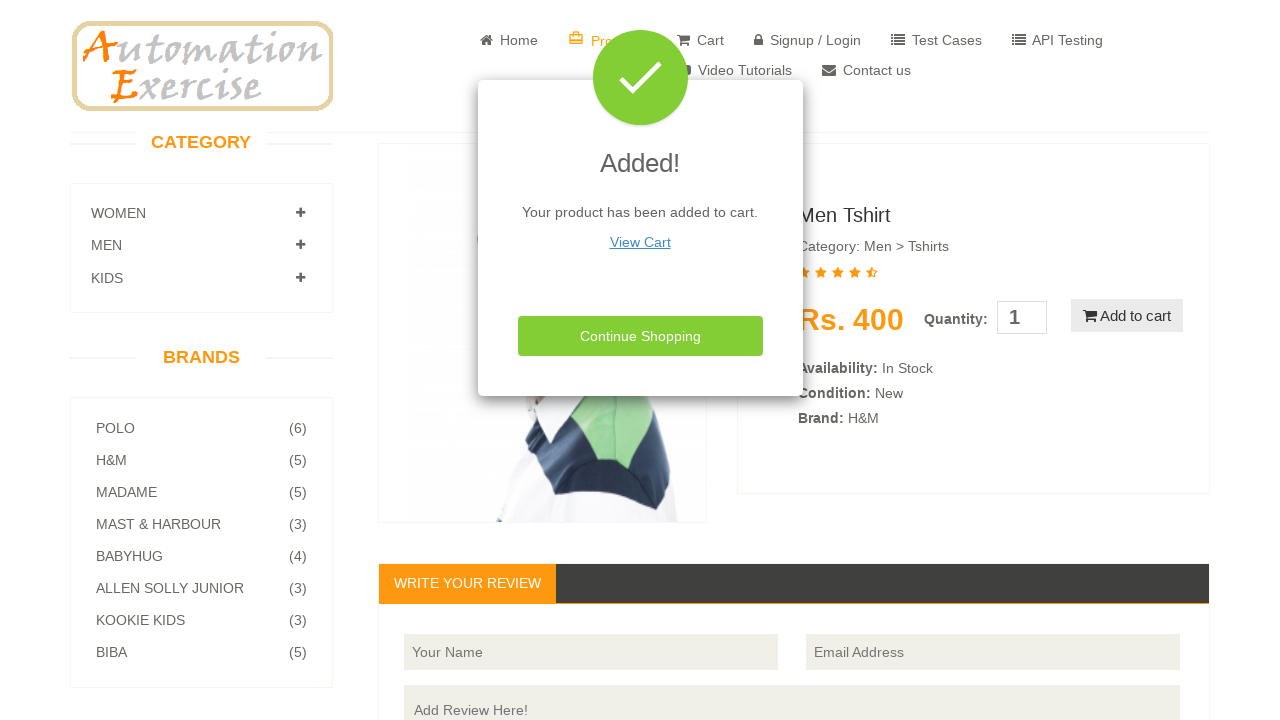